Tests tooltip functionality by hovering over a button element and verifying the tooltip appears

Starting URL: https://demoqa.com/tool-tips/

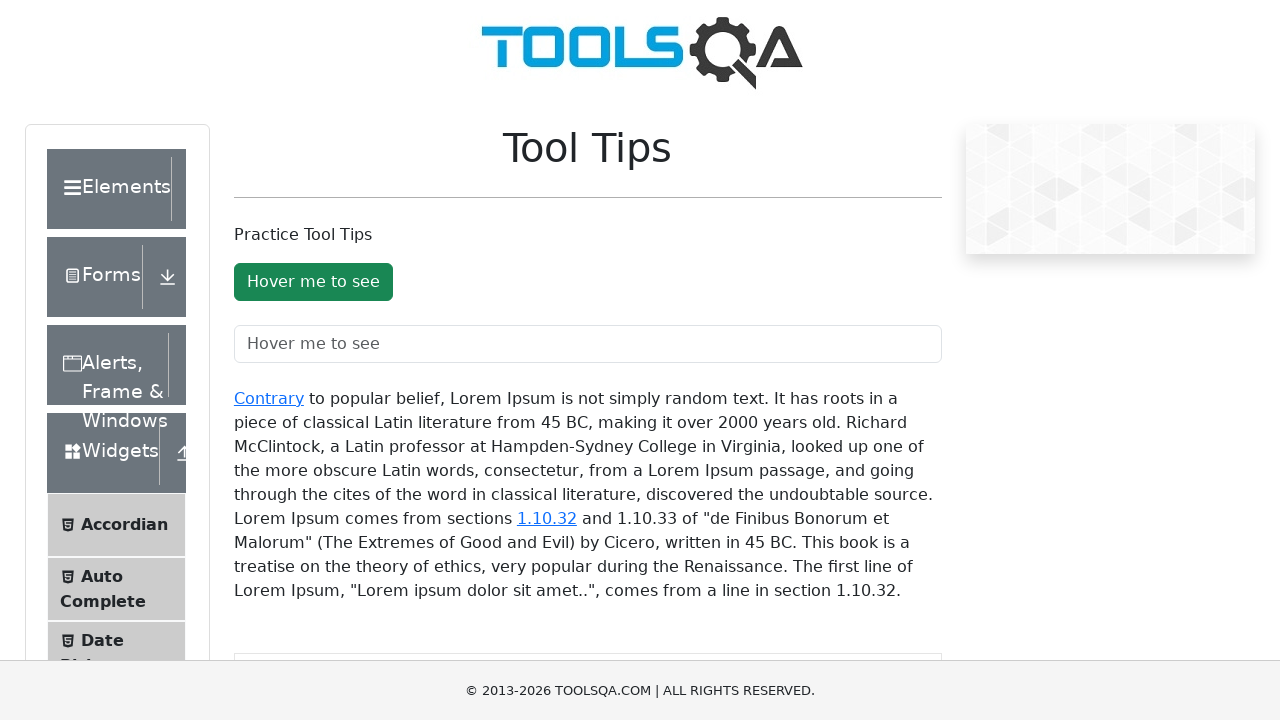

Waited for tooltip button to be visible
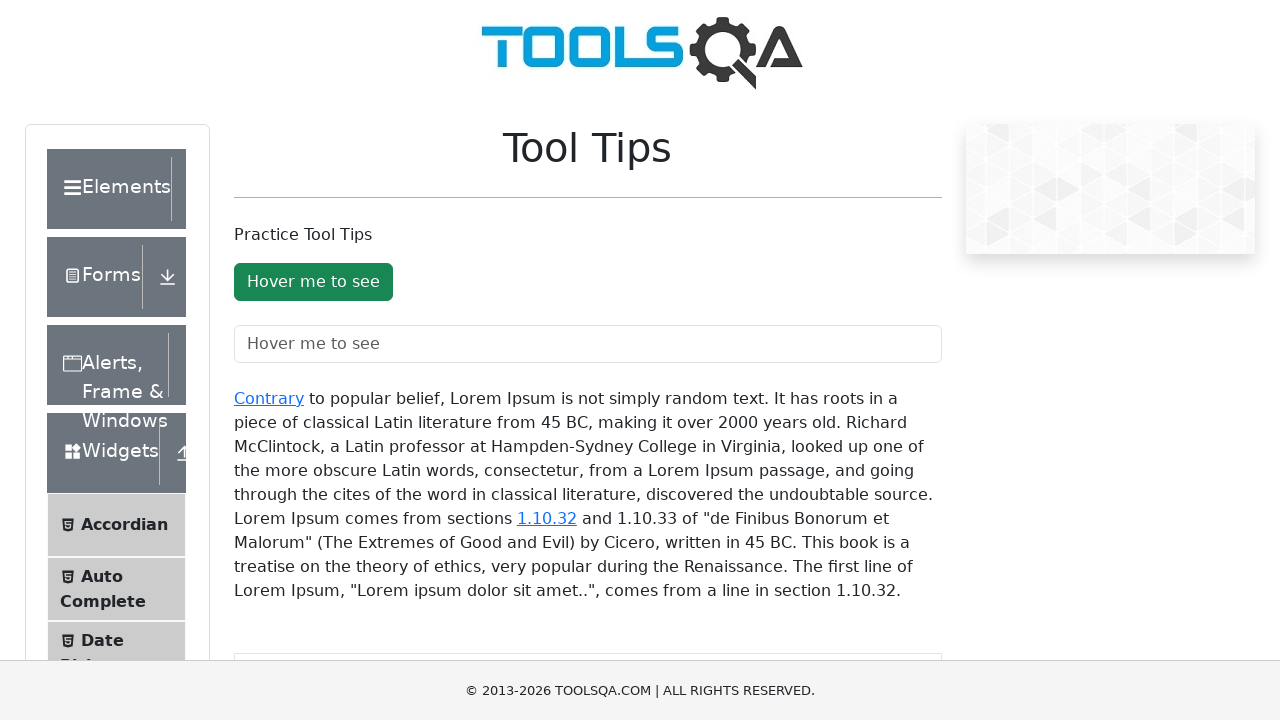

Hovered over button element to trigger tooltip at (313, 282) on #toolTipButton
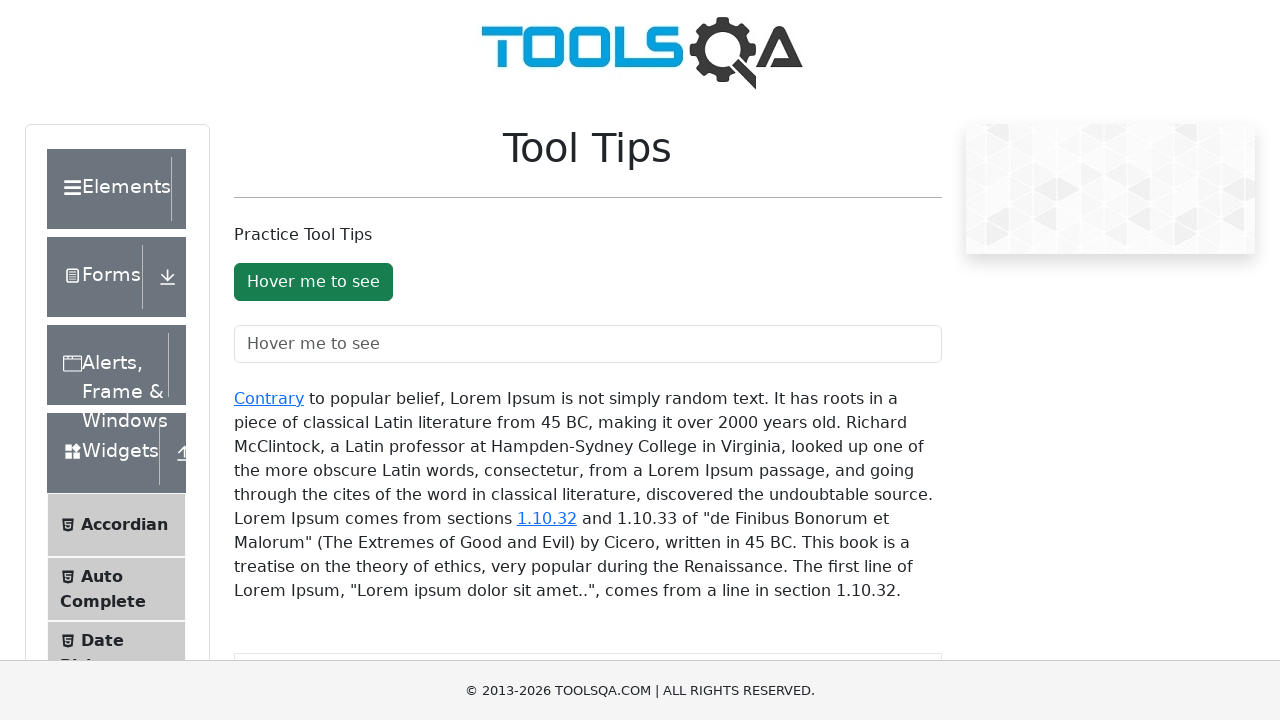

Tooltip appeared and is visible
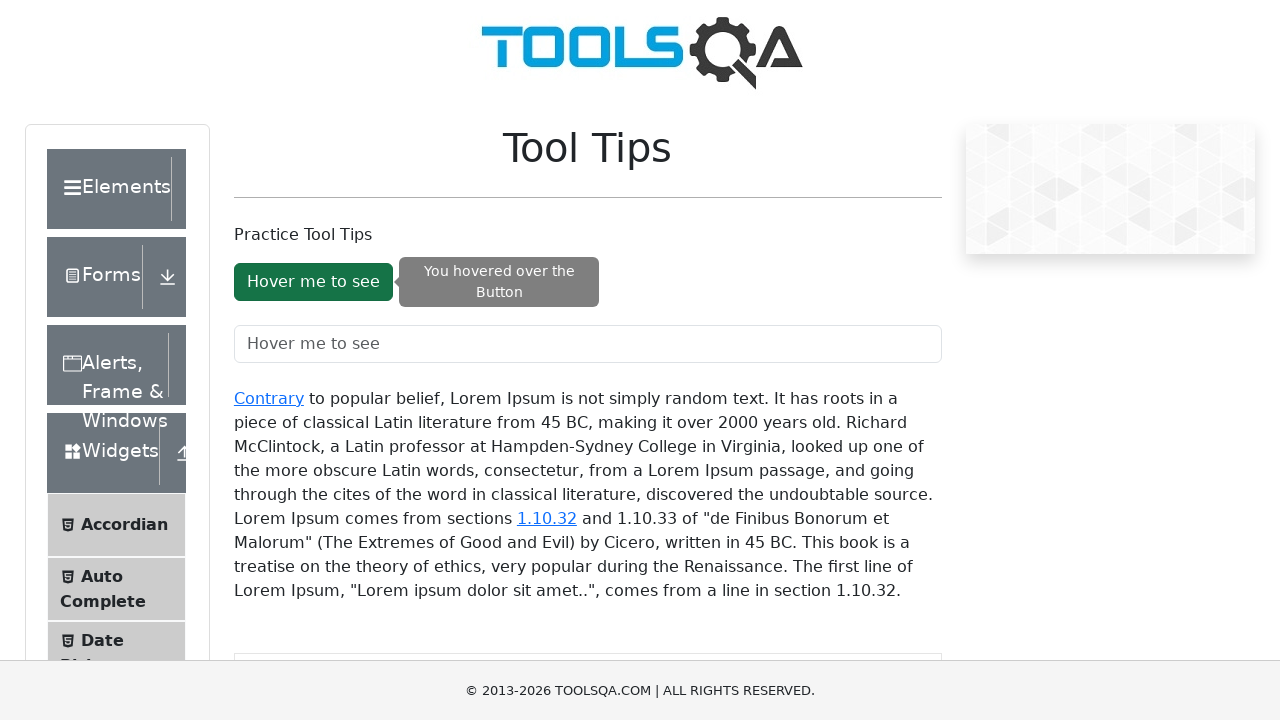

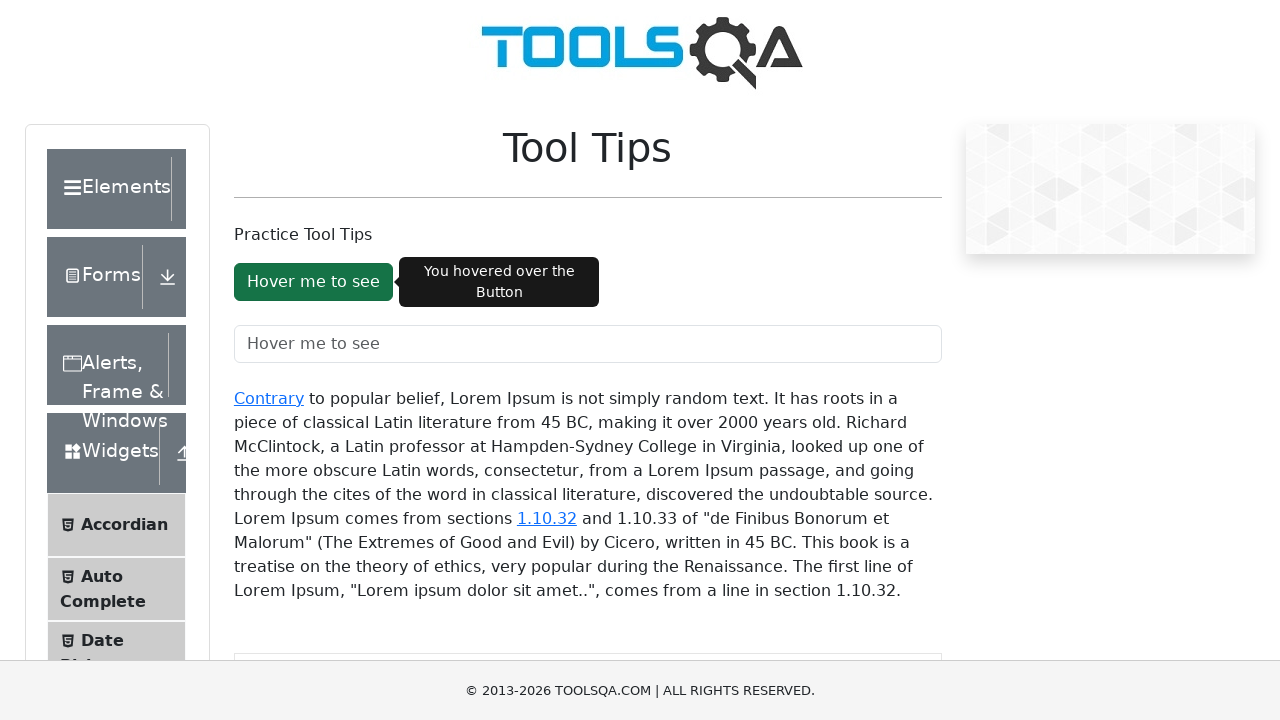